Tests click and hold functionality by pressing and holding on a circle element, then releasing

Starting URL: https://demoapps.qspiders.com/ui/clickHold?sublist=0

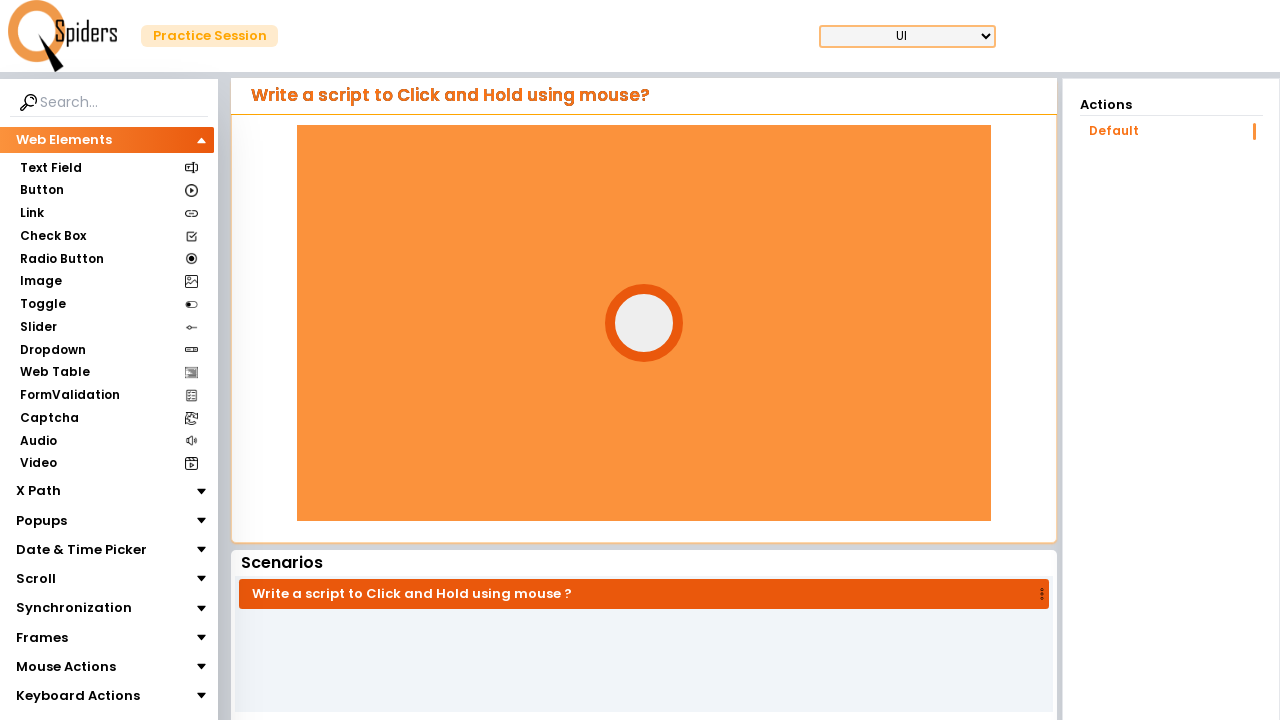

Located the circle element
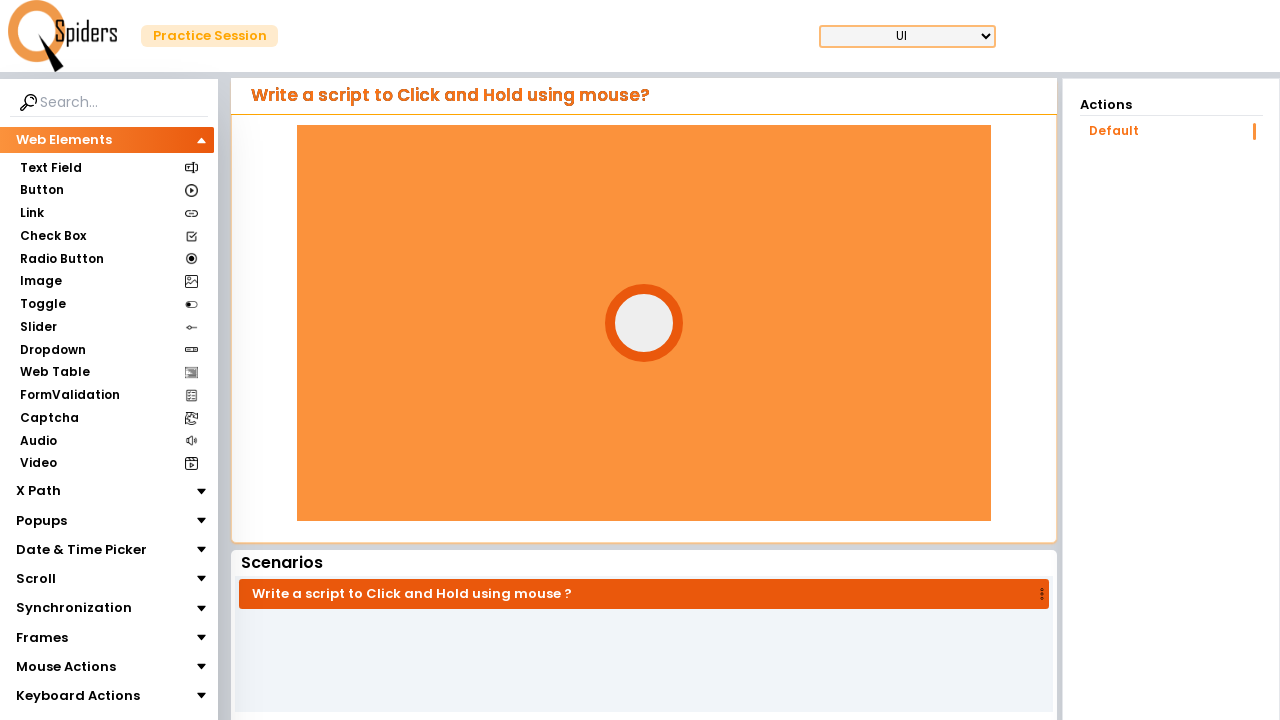

Hovered over the circle element at (644, 323) on #circle
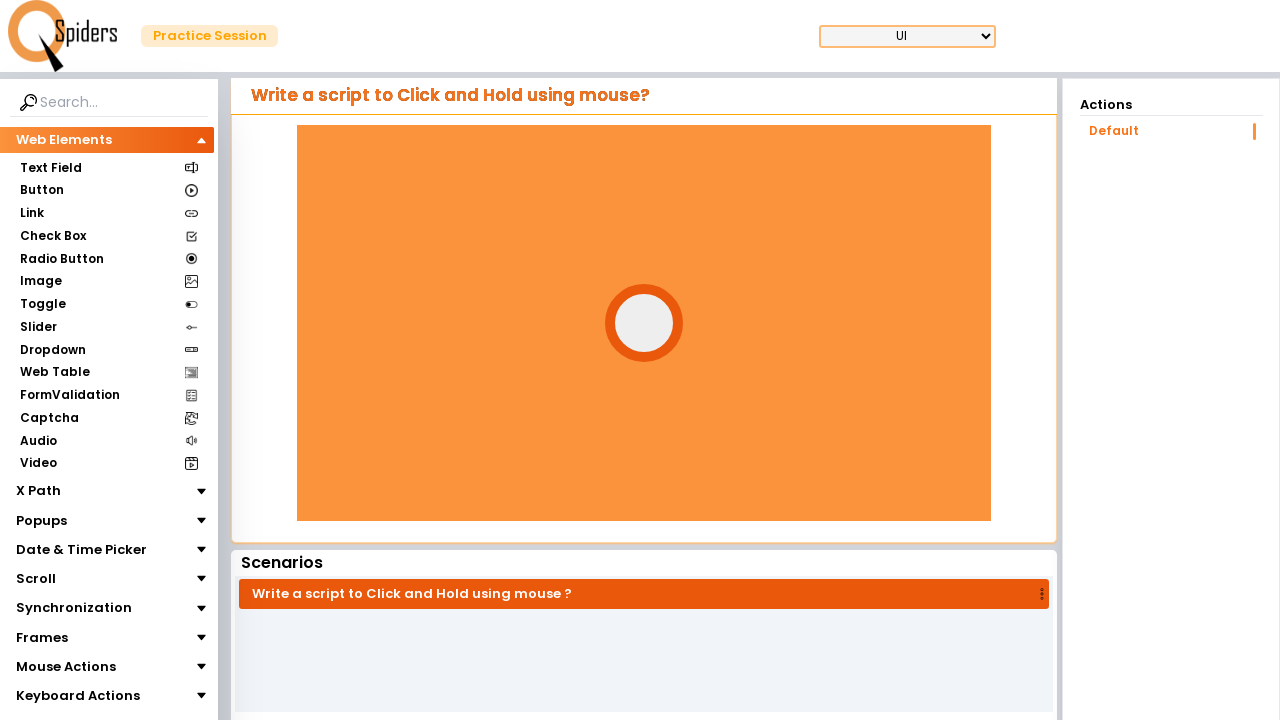

Pressed and held mouse button down on circle at (644, 323)
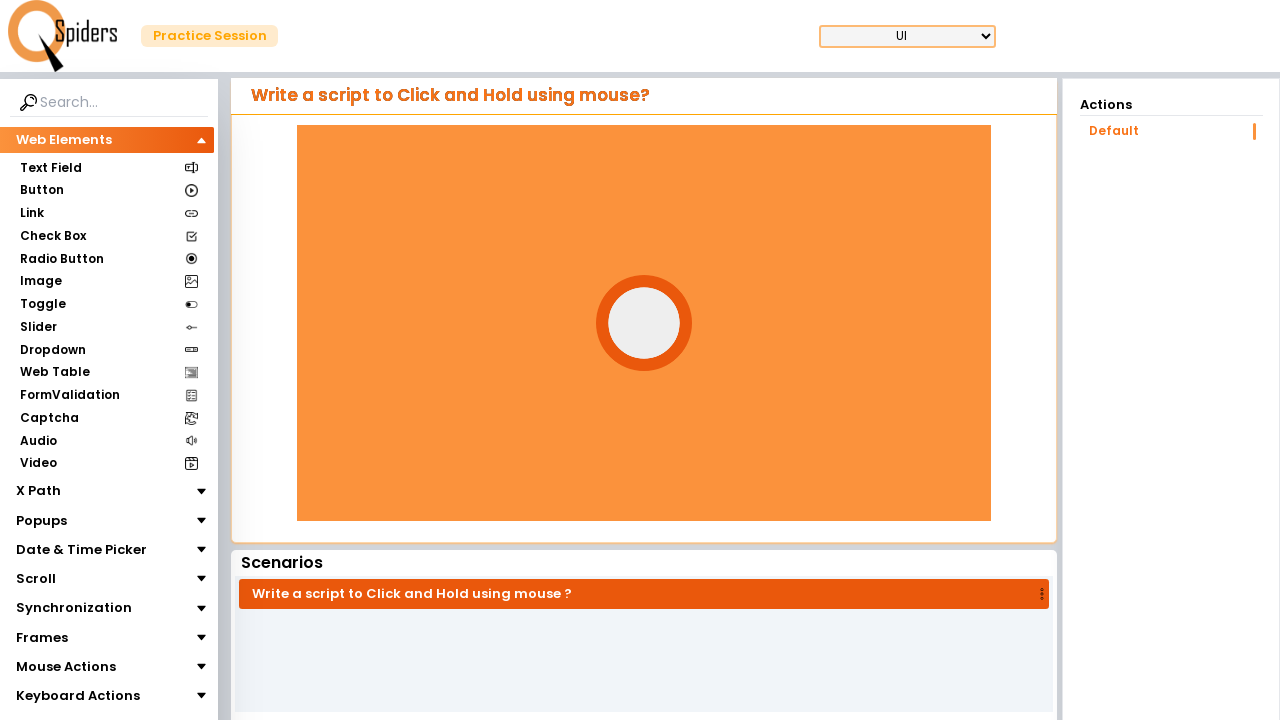

Held mouse button for 1 second
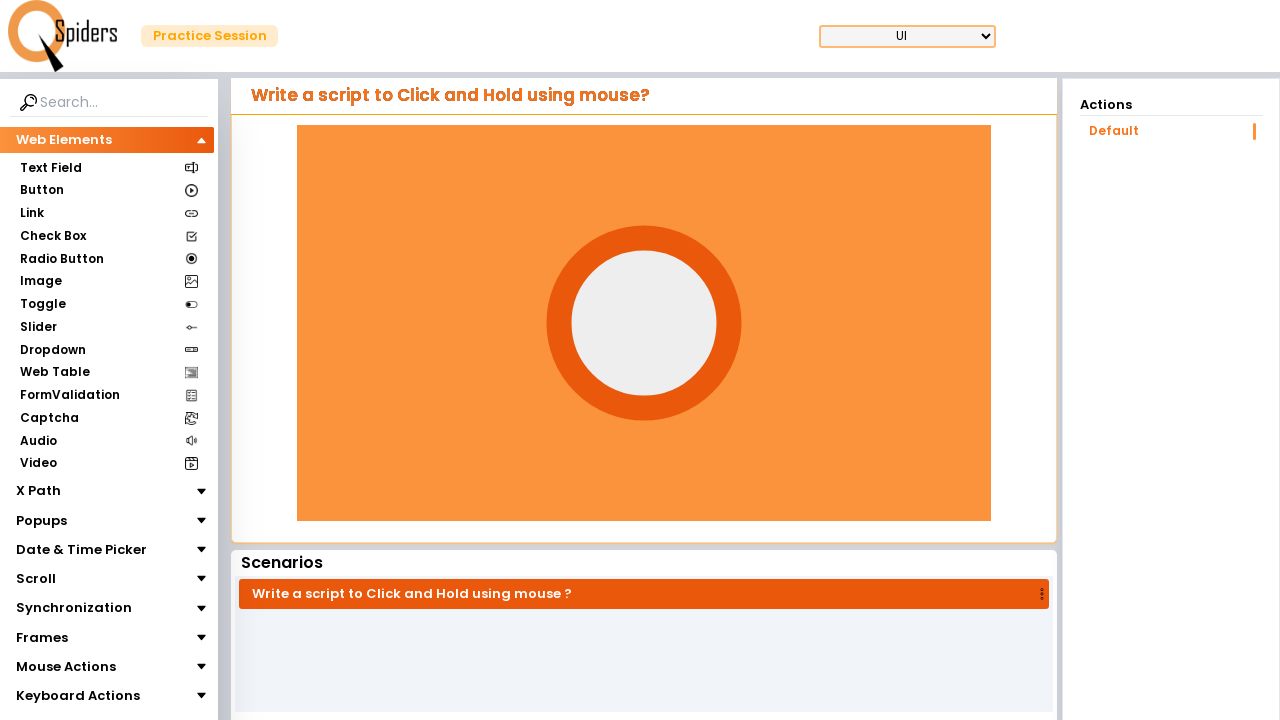

Released mouse button to complete click and hold action at (644, 323)
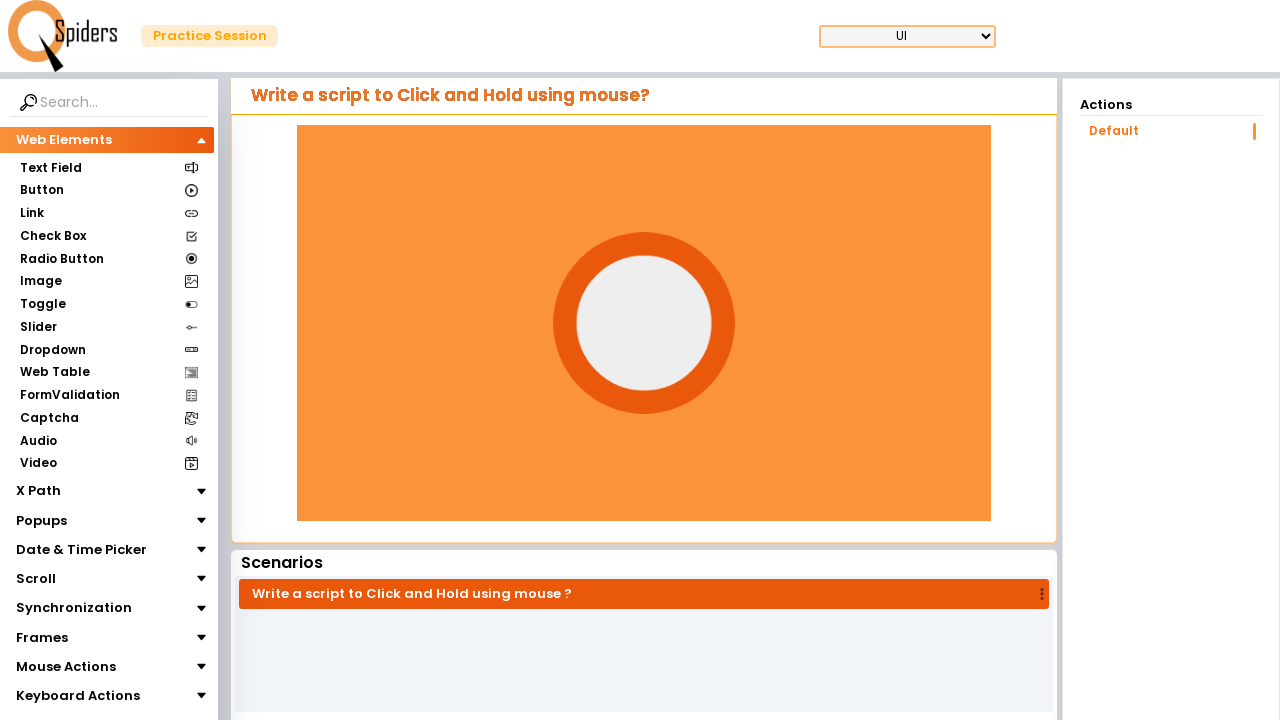

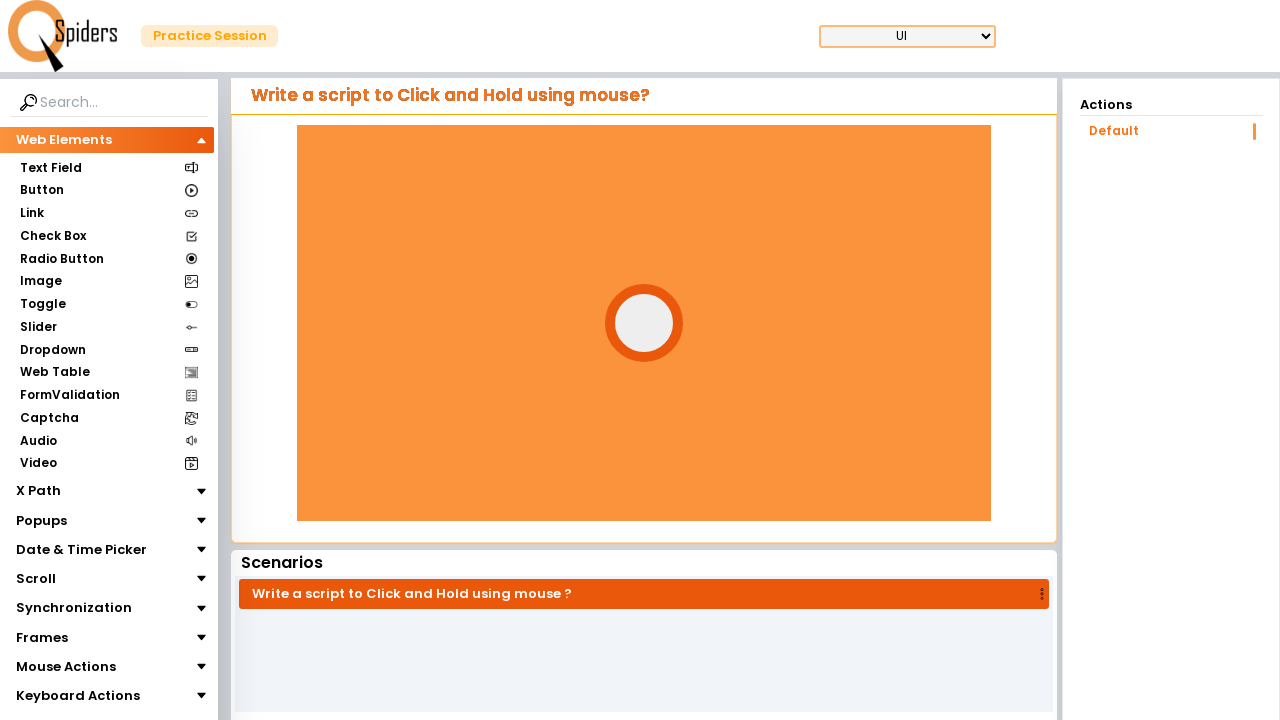